Tests registration form by filling in first name, last name, and email fields, then submitting the form and verifying success message

Starting URL: http://suninjuly.github.io/registration1.html

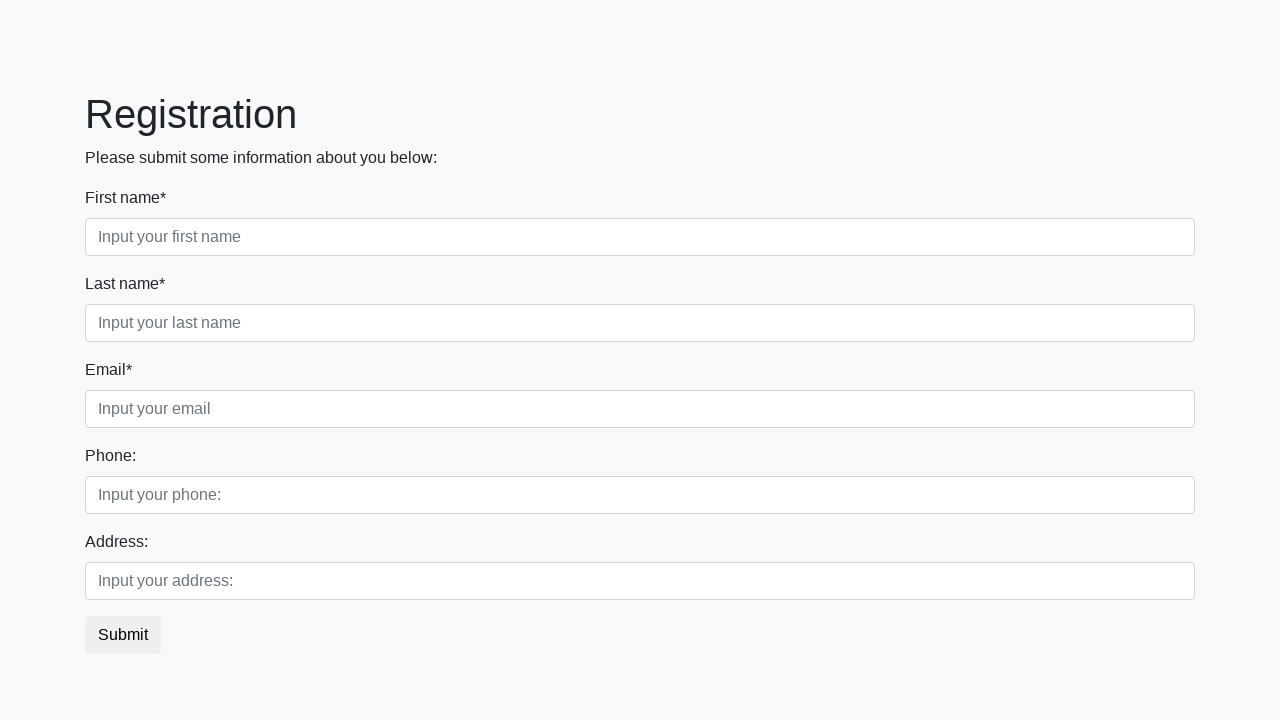

Located the first block section containing the registration form
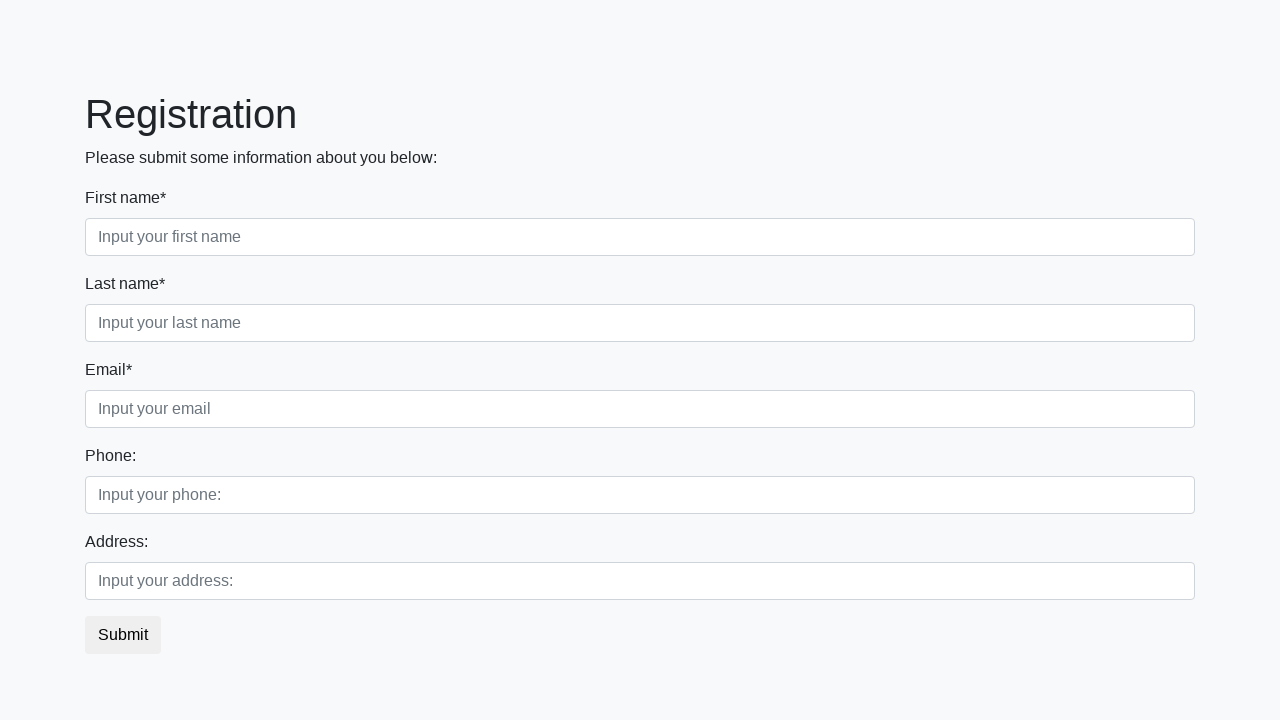

Filled in first name field with 'Ivan' on div.first_block >> input.form-control.first
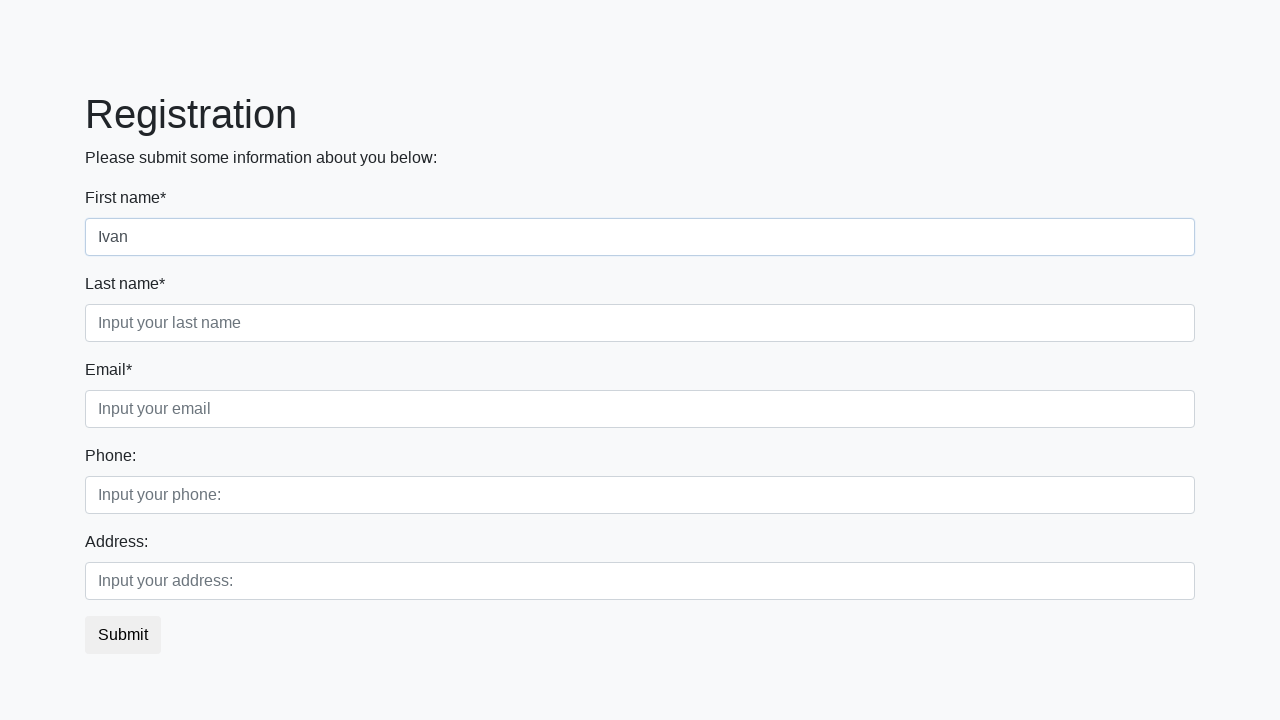

Filled in last name field with 'Petrov' on div.first_block >> input.form-control.second
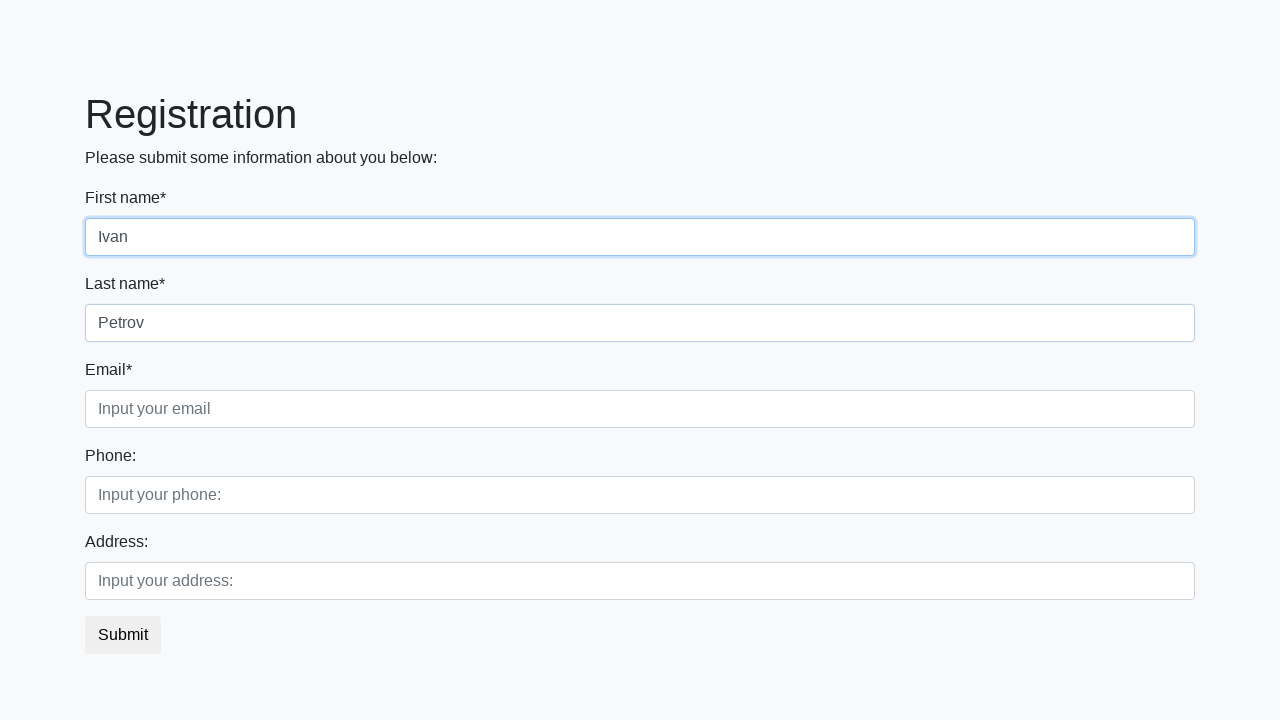

Filled in email field with 'example@gmail.com' on div.first_block >> input.form-control.third
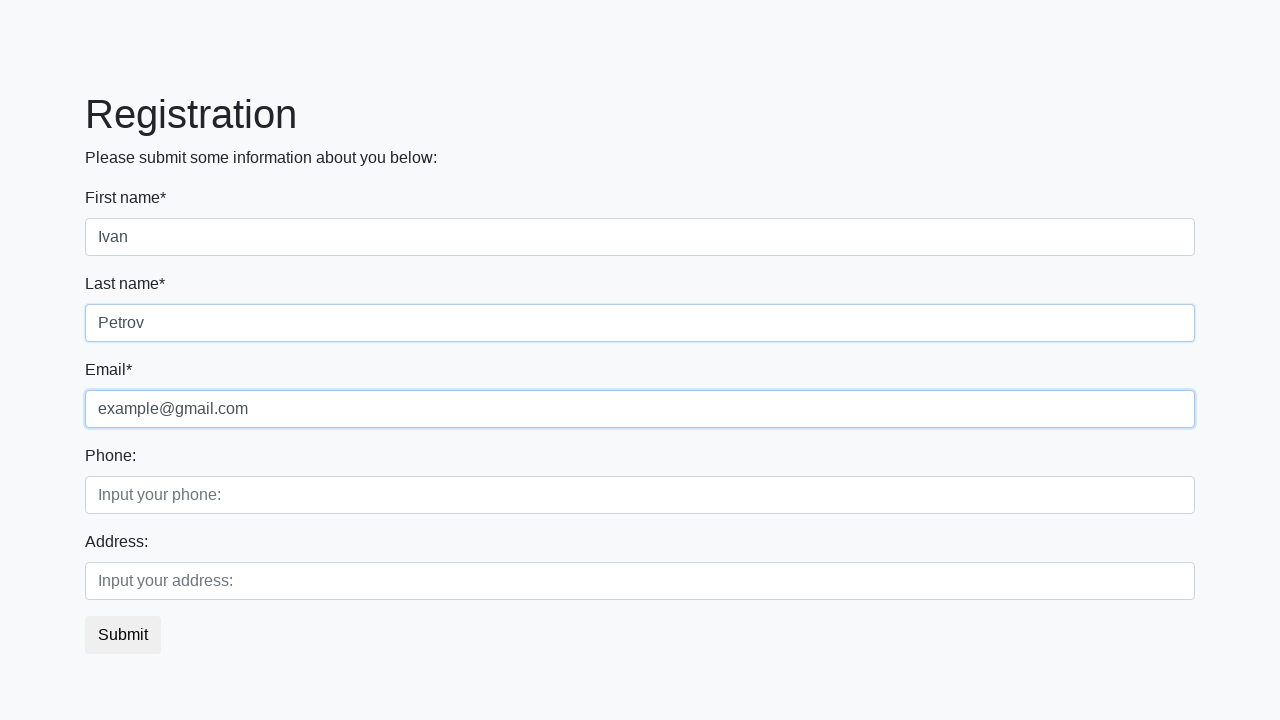

Clicked the submit button to submit the registration form at (123, 635) on button.btn
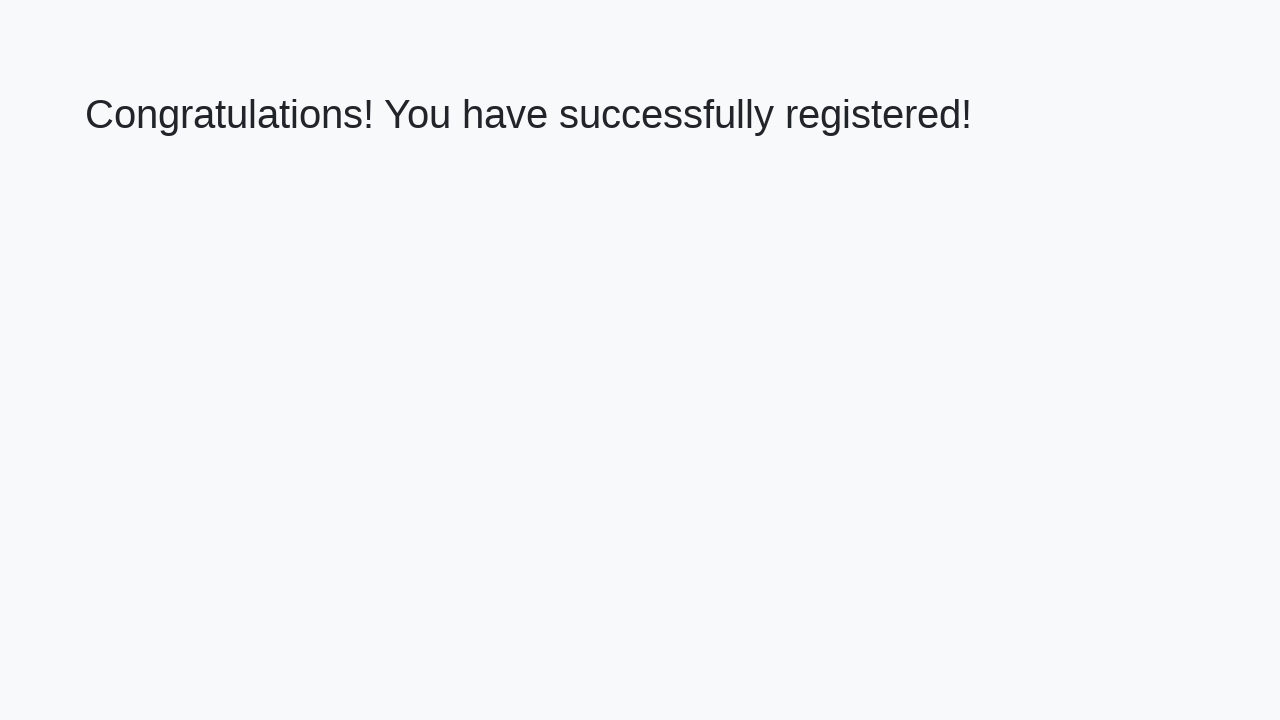

Success message appeared - registration form submitted successfully
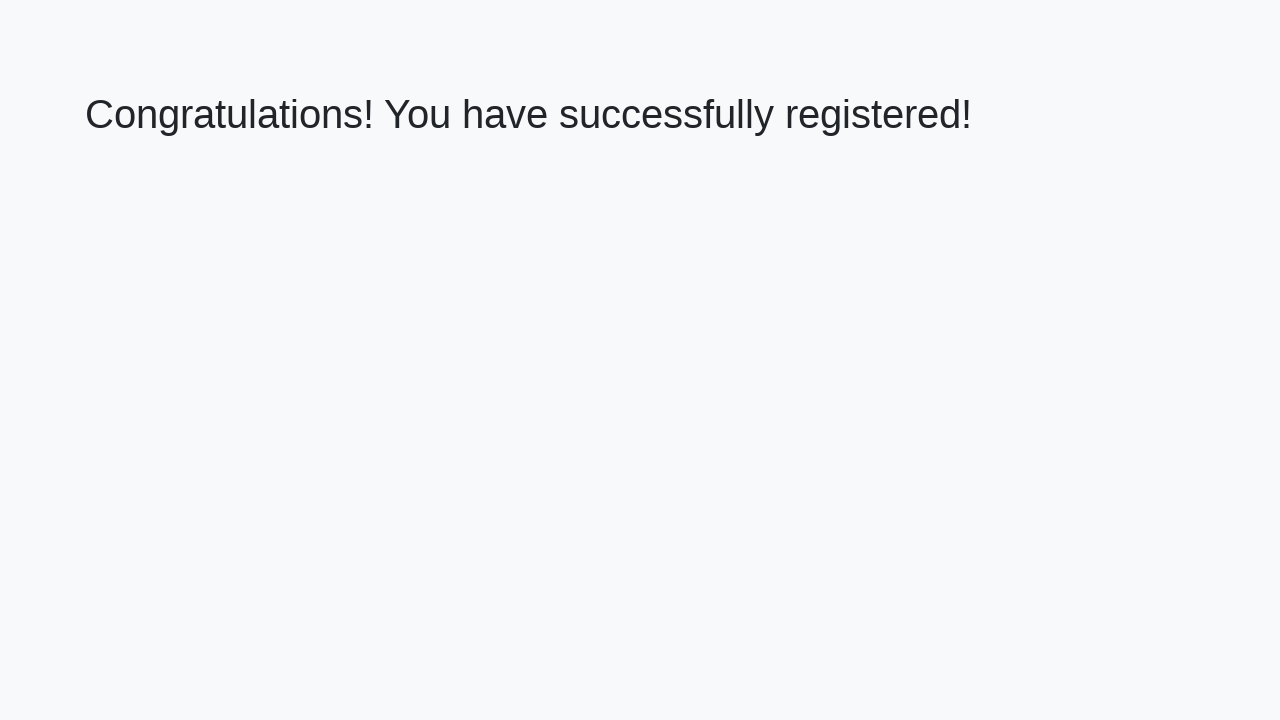

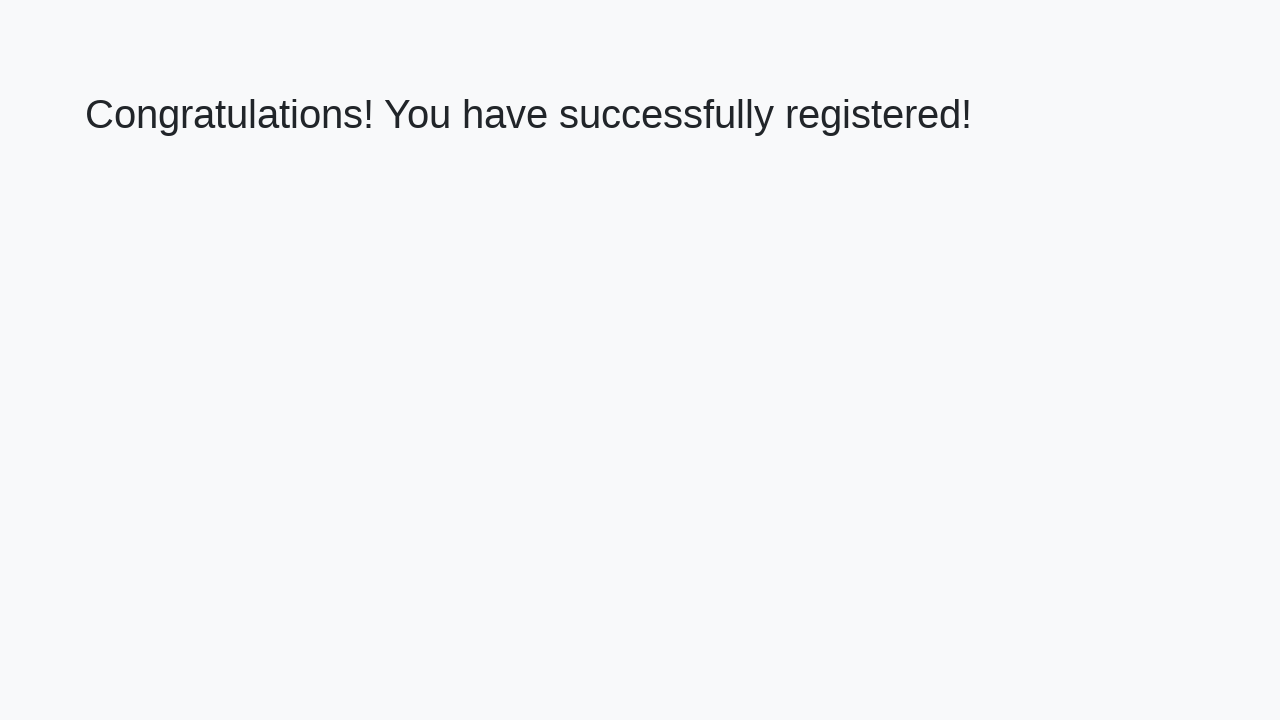